Tests a demo page by highlighting an h2 element, typing text into an input field, clicking a checkbox, and highlighting an image

Starting URL: https://seleniumbase.io/demo_page

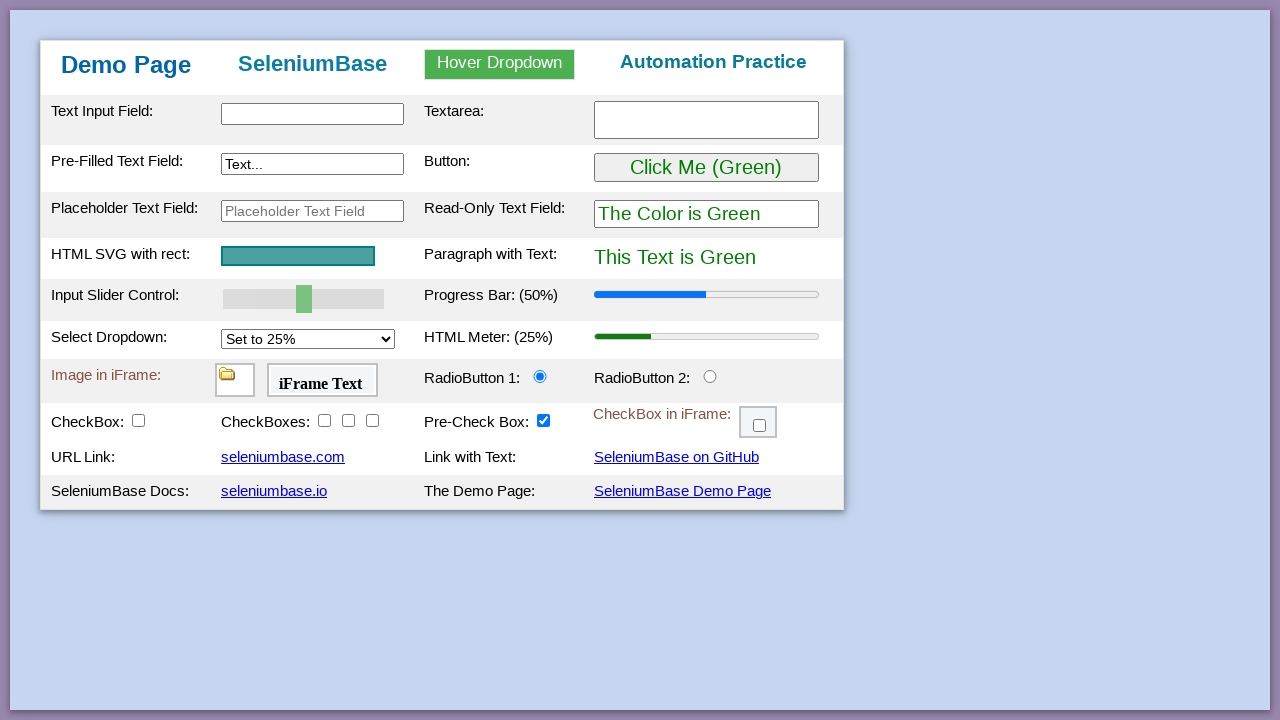

Waited for h2 element to be visible
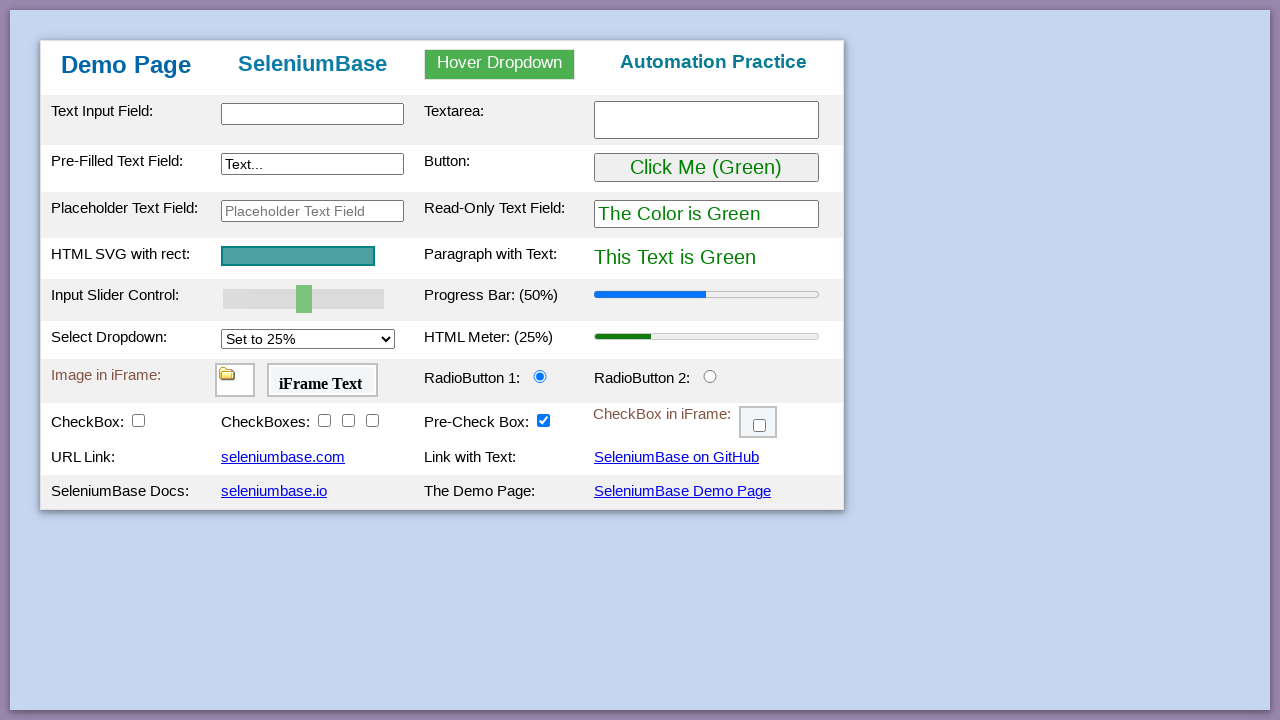

Filled text input with 'Automation' on #myTextInput
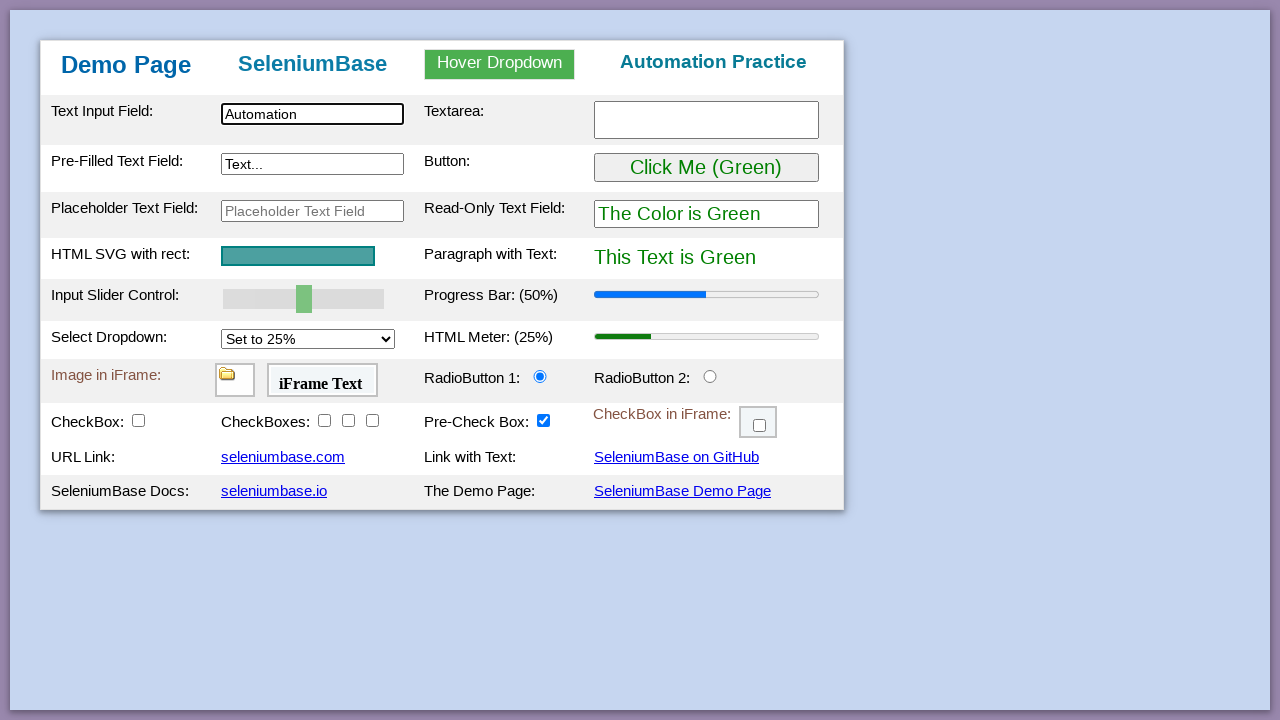

Clicked the first checkbox at (138, 420) on #checkBox1
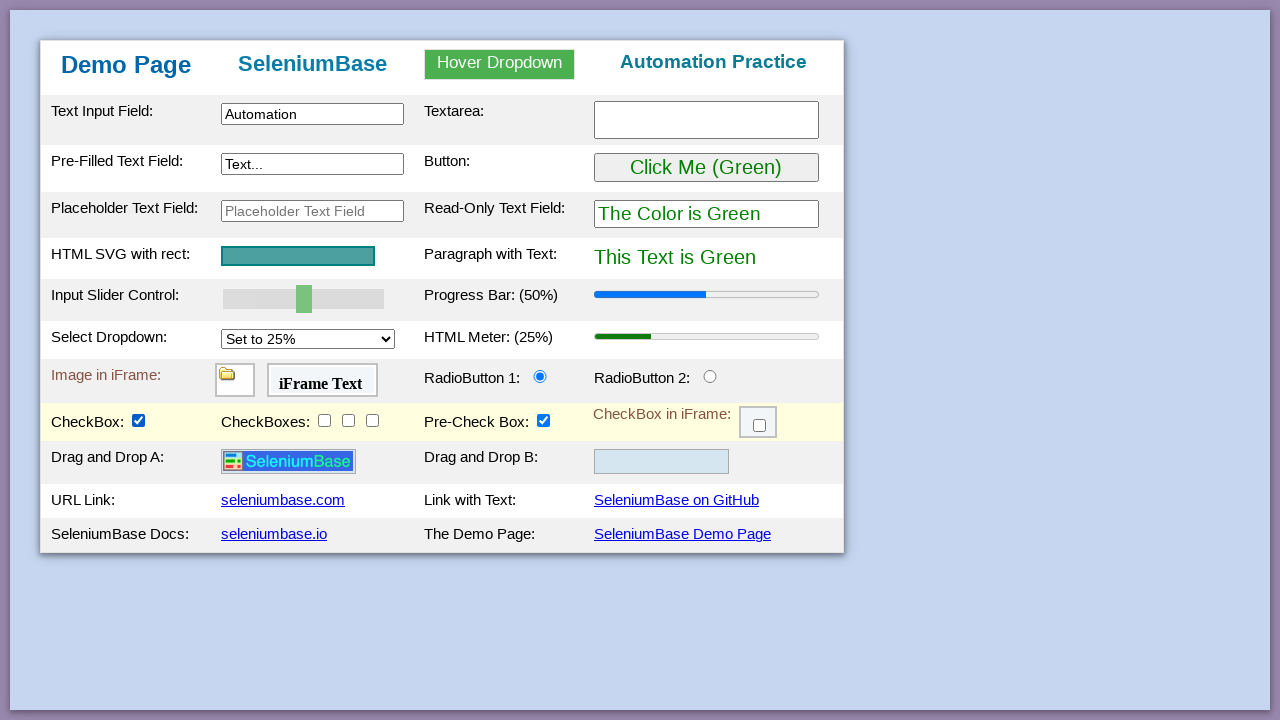

Waited for image to be visible
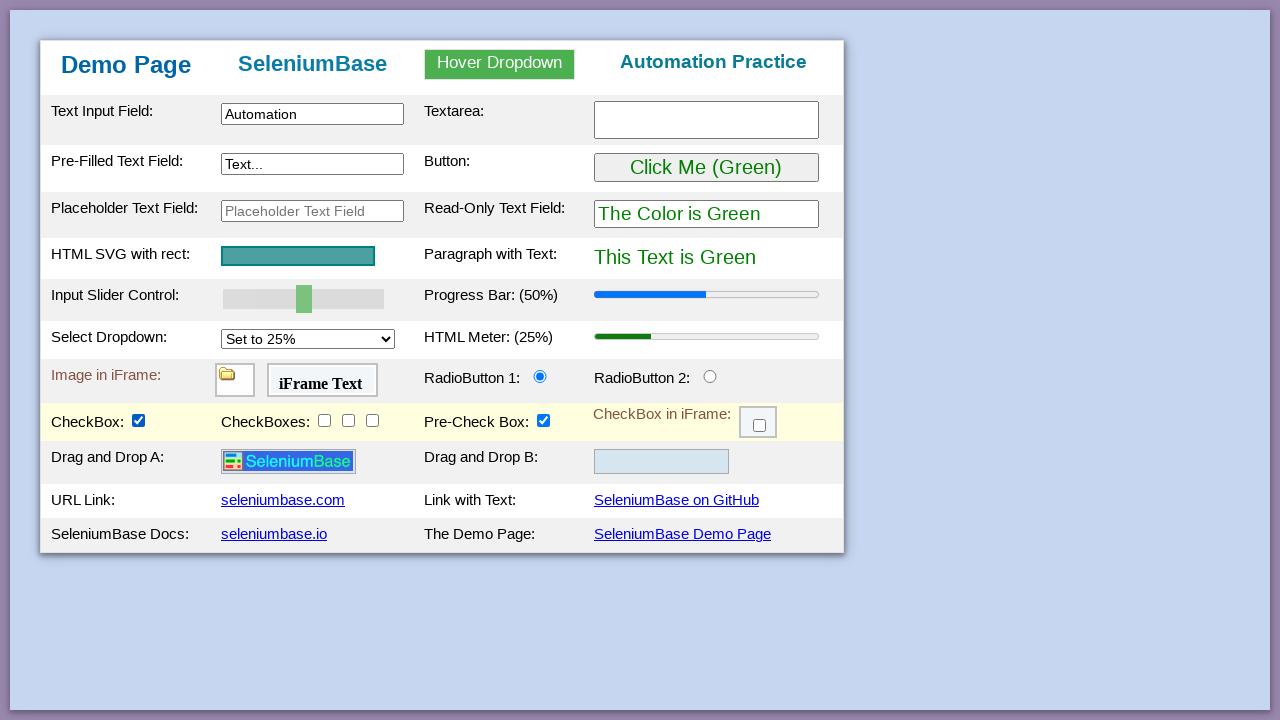

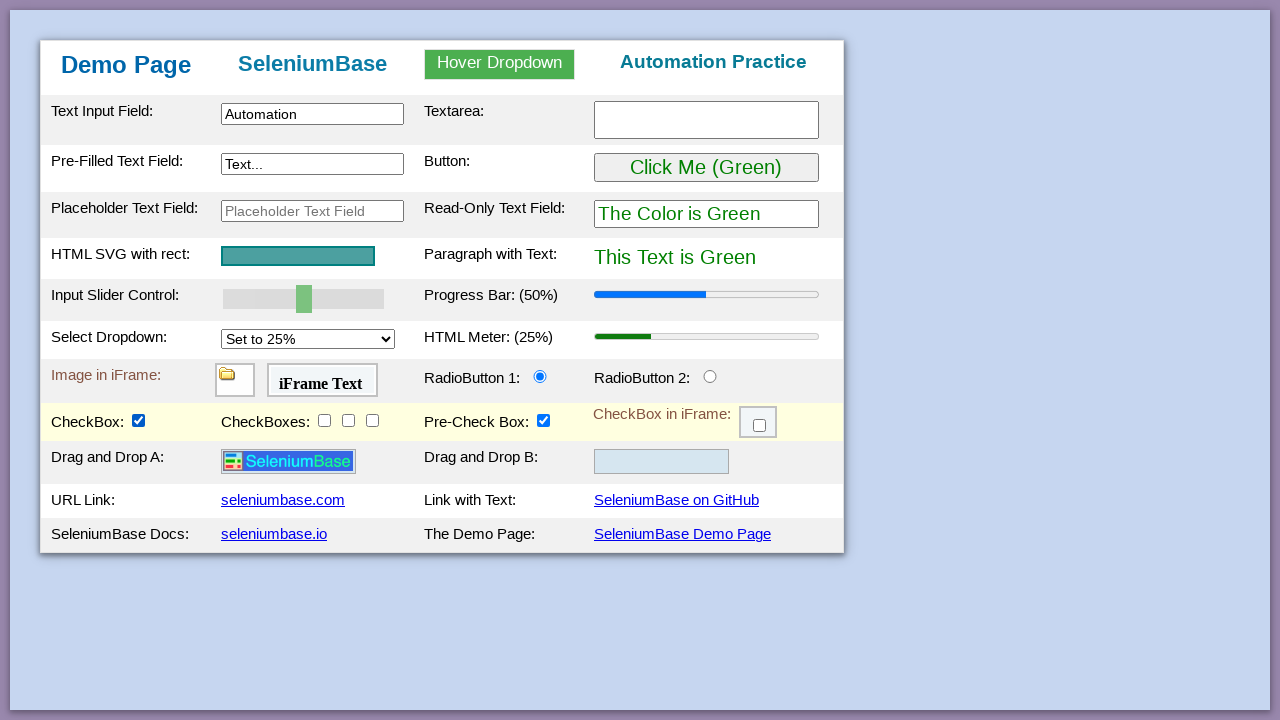